Tests submitting an answer to a Stepik lesson exercise by filling in a text field with the answer "get()" and clicking the submit button

Starting URL: https://stepik.org/lesson/25969/step/12

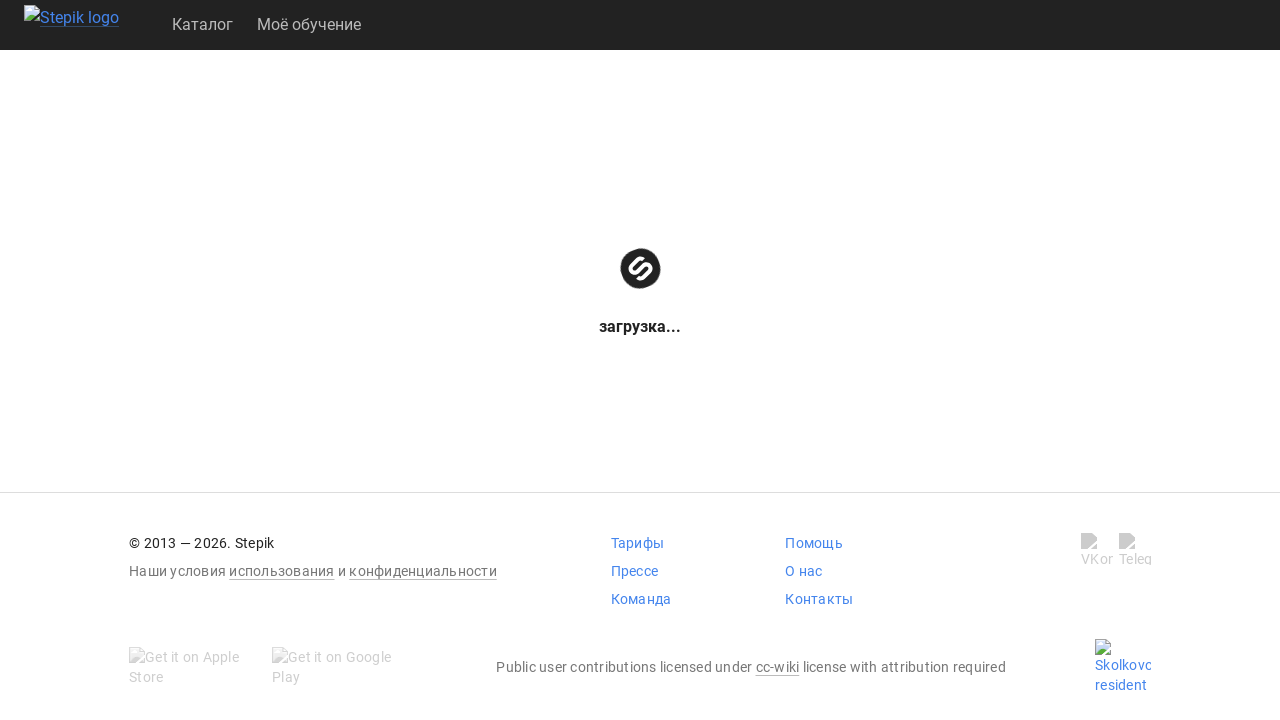

Waited for textarea to be visible
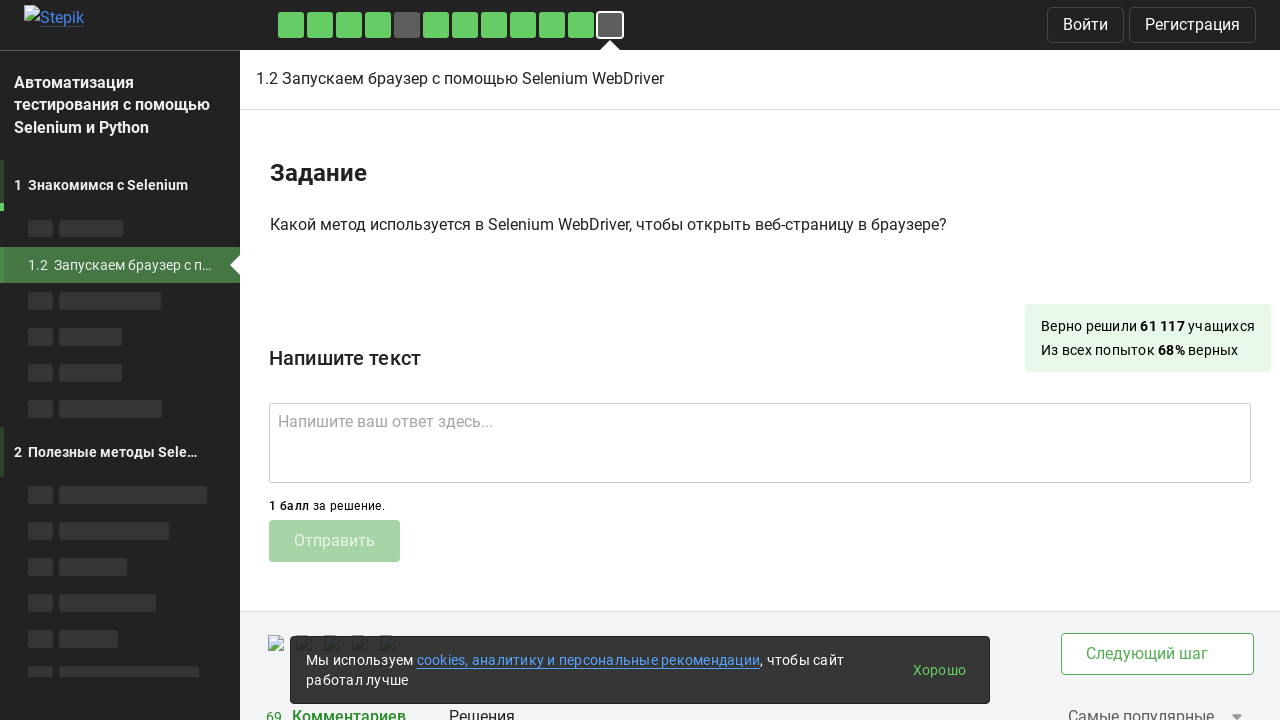

Filled textarea with answer 'get()' on .textarea
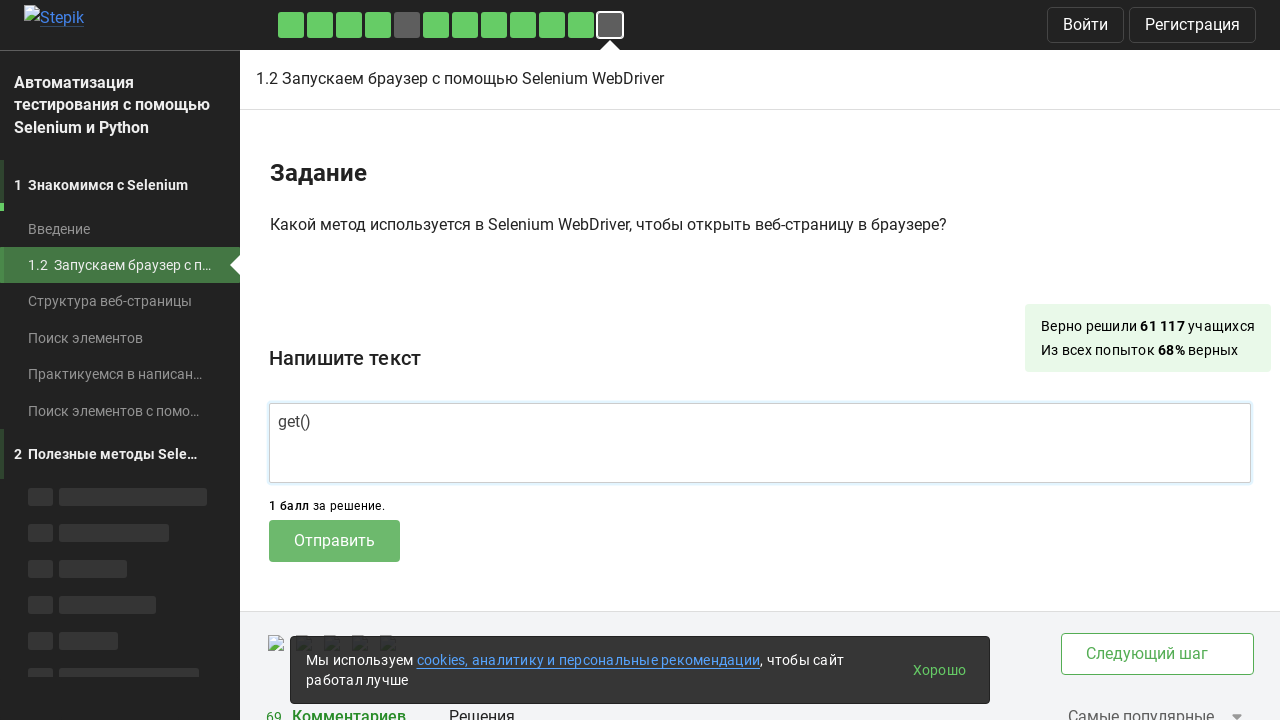

Clicked submit button to submit the answer at (334, 541) on .submit-submission
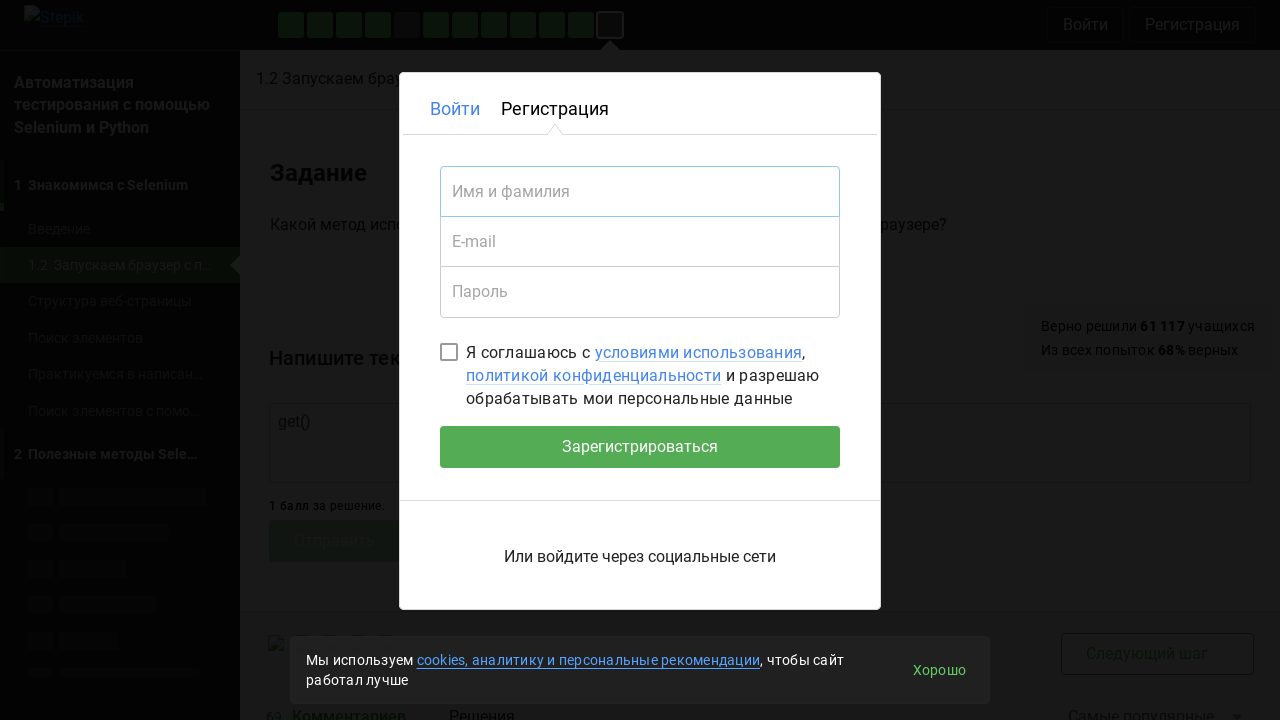

Waited 2 seconds for submission to process
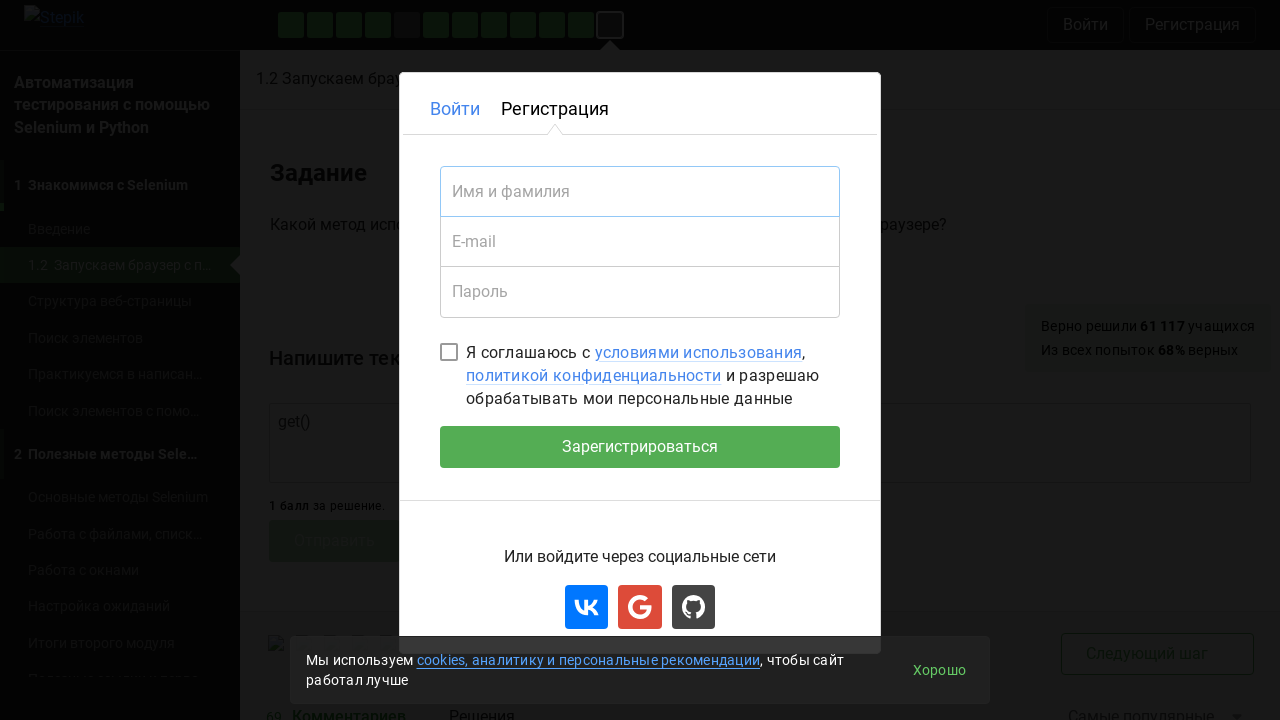

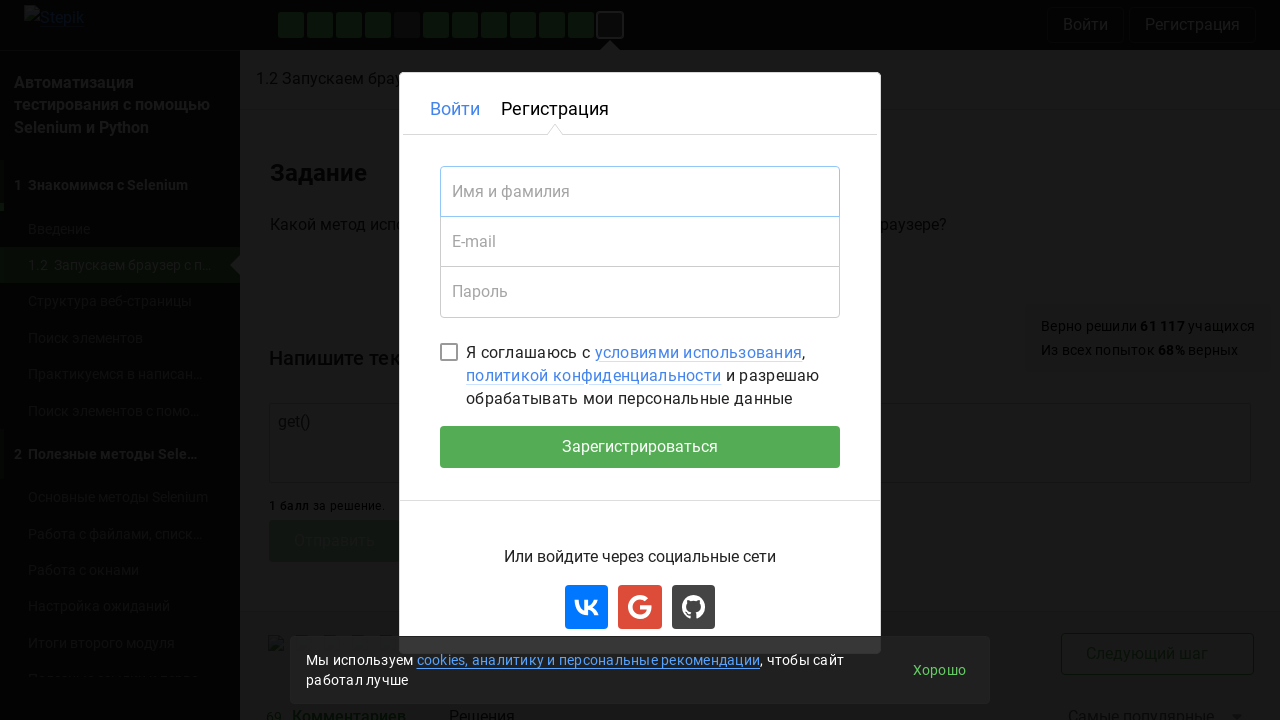